Navigates to GitHub Status page with a specific viewport size and waits for the page to load

Starting URL: https://www.githubstatus.com/

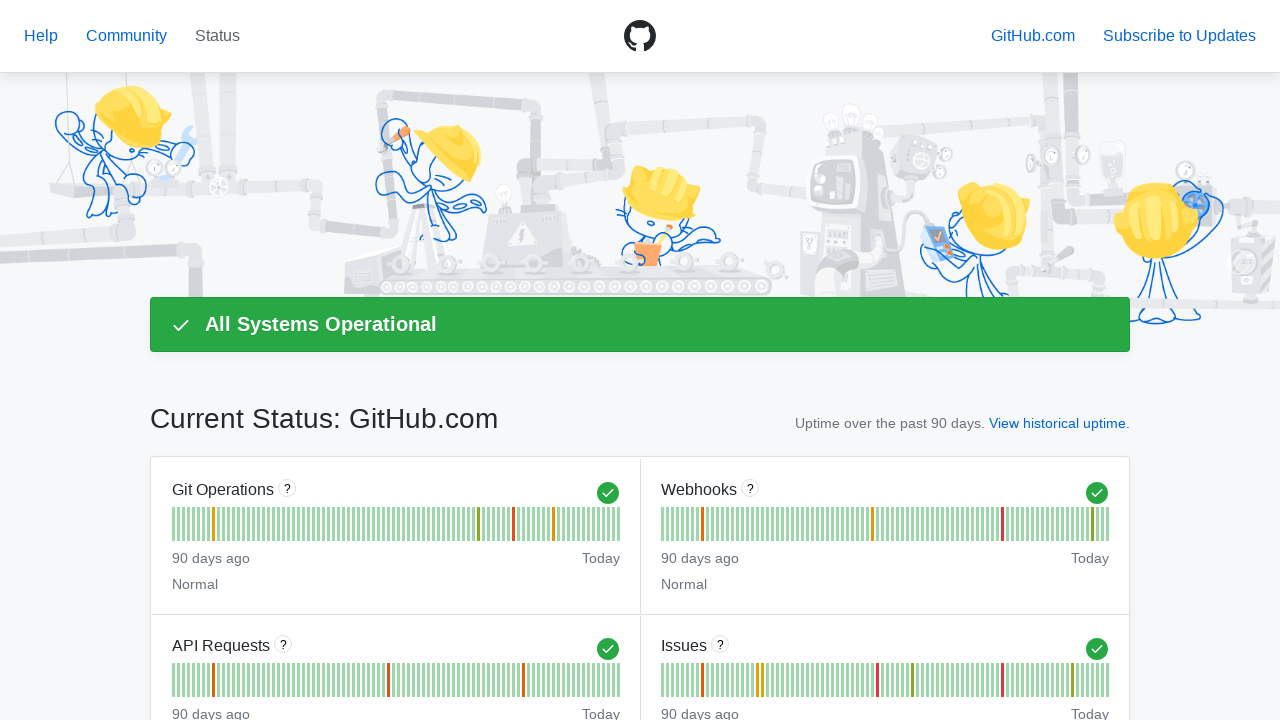

Set viewport size to 1920x1080
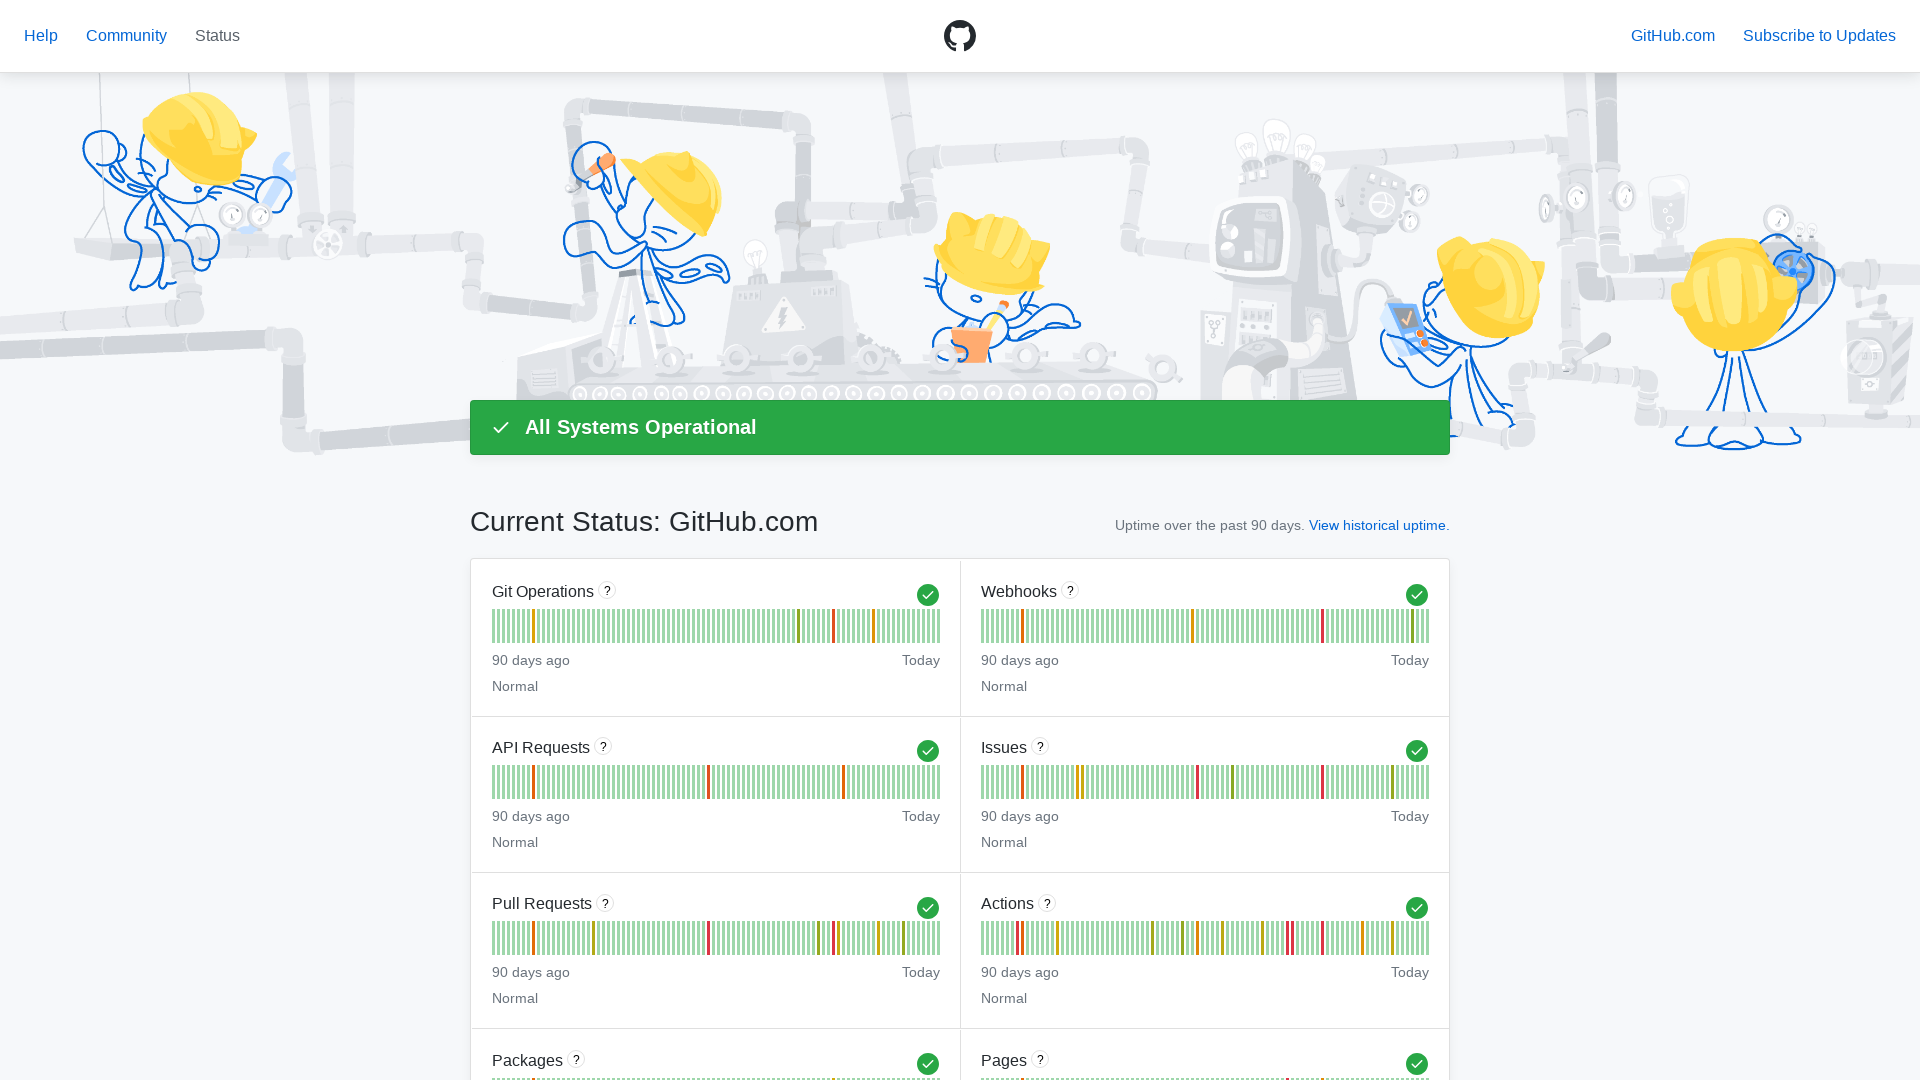

GitHub Status page loaded with network idle
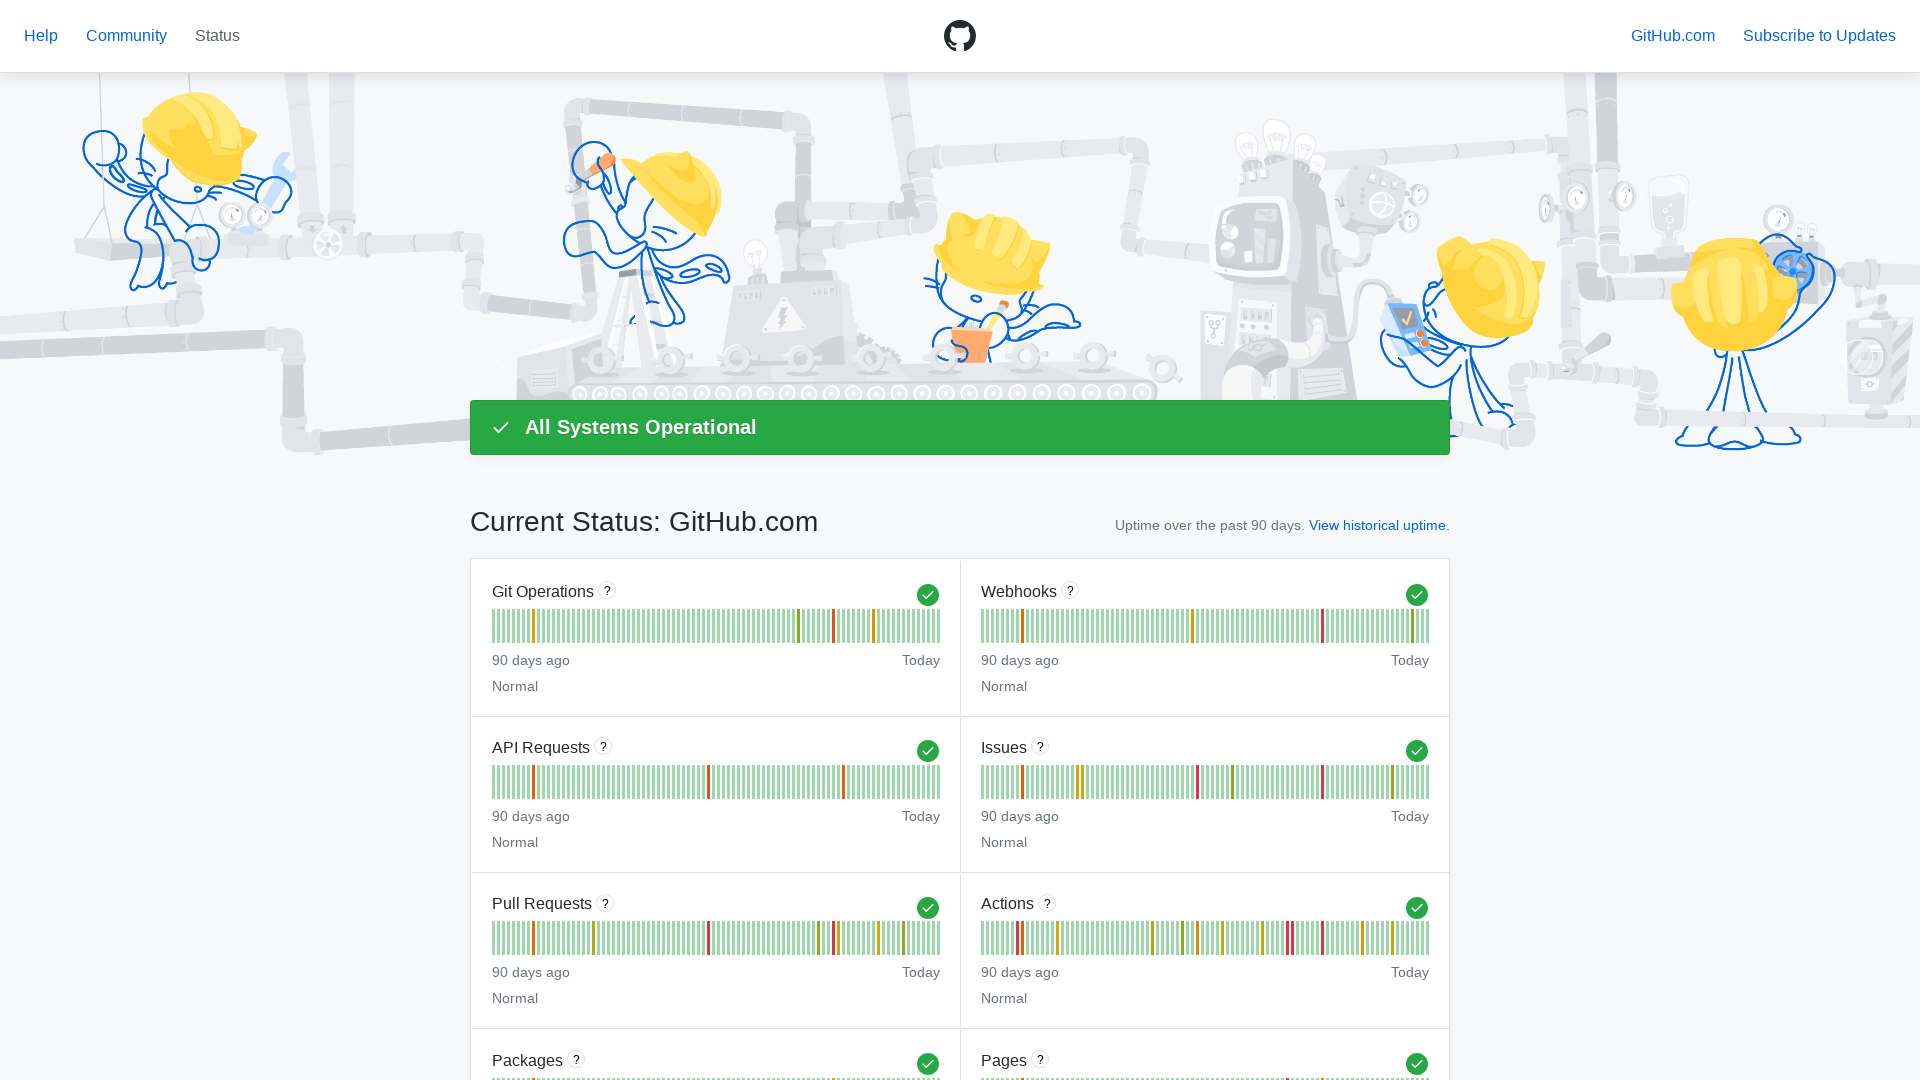

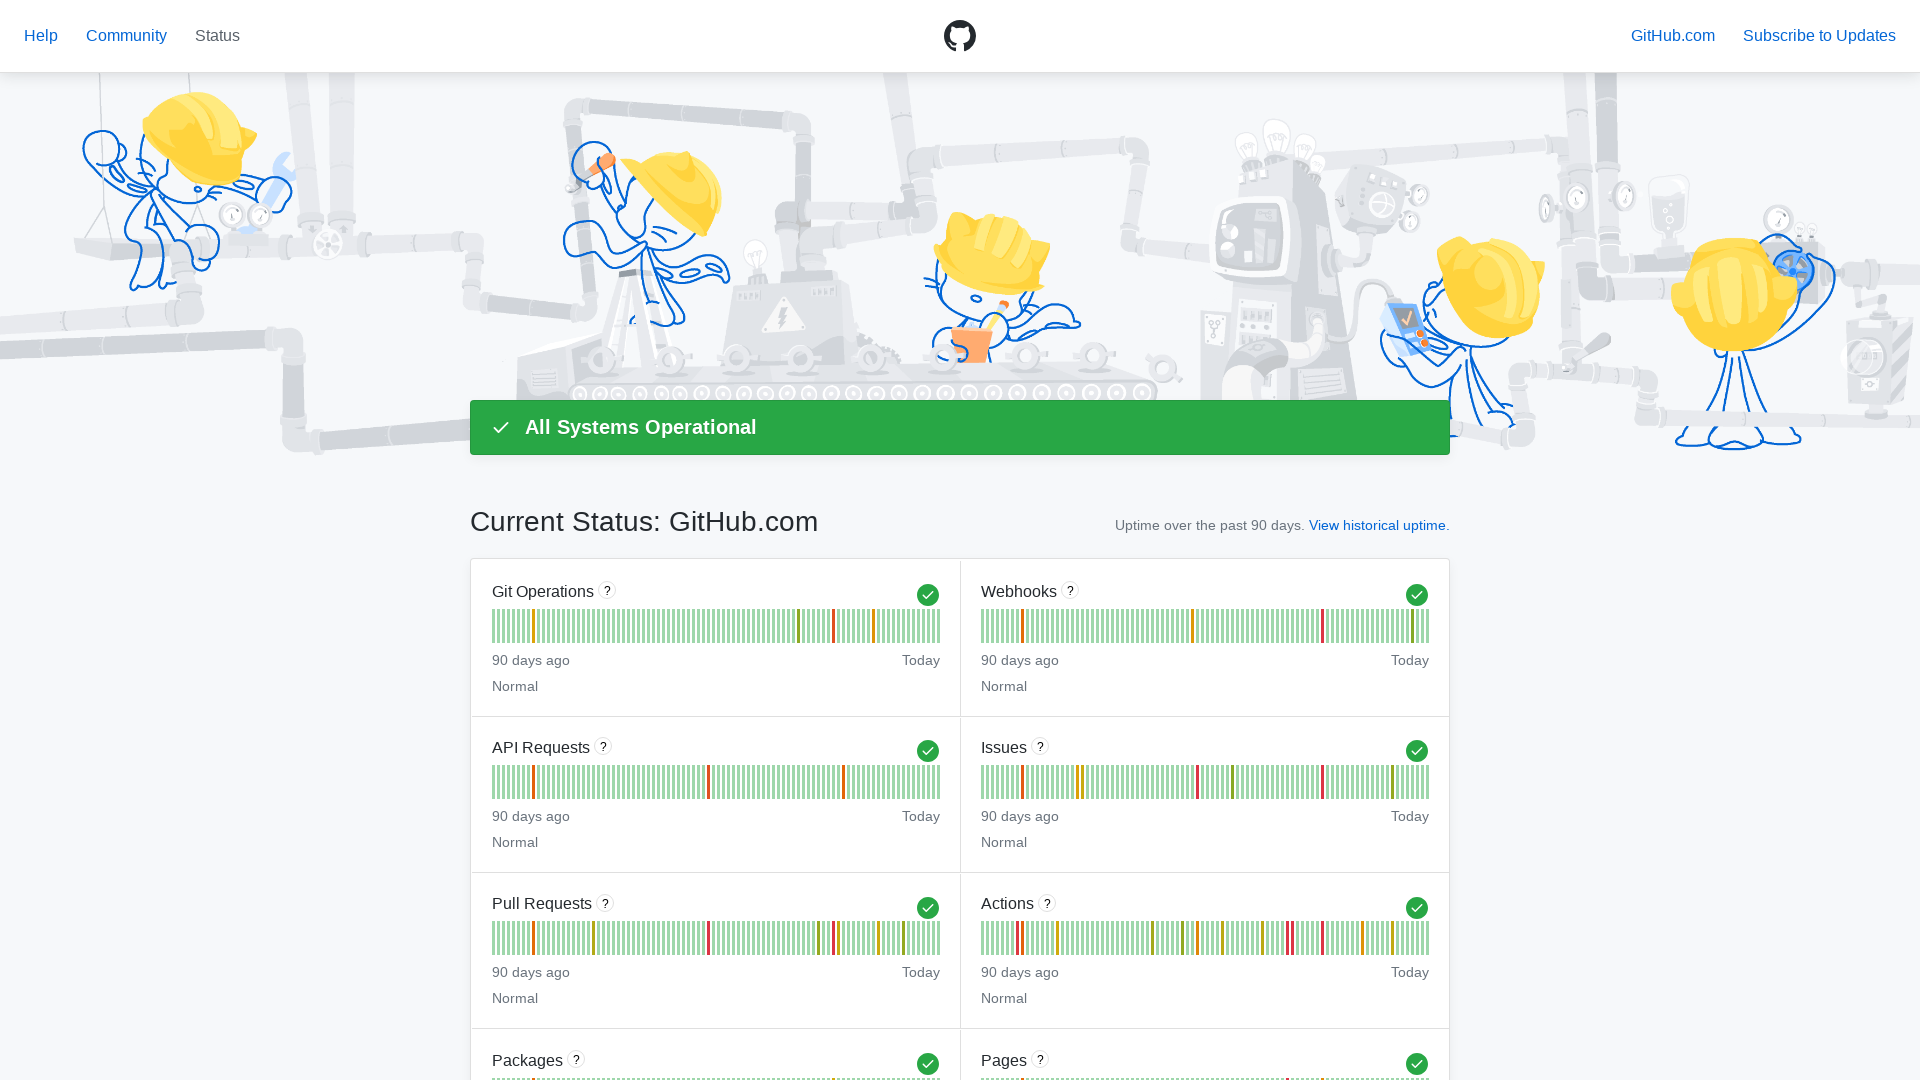